Tests checkbox functionality by selecting a specific checkbox option and verifying it is selected

Starting URL: https://rahulshettyacademy.com/AutomationPractice/

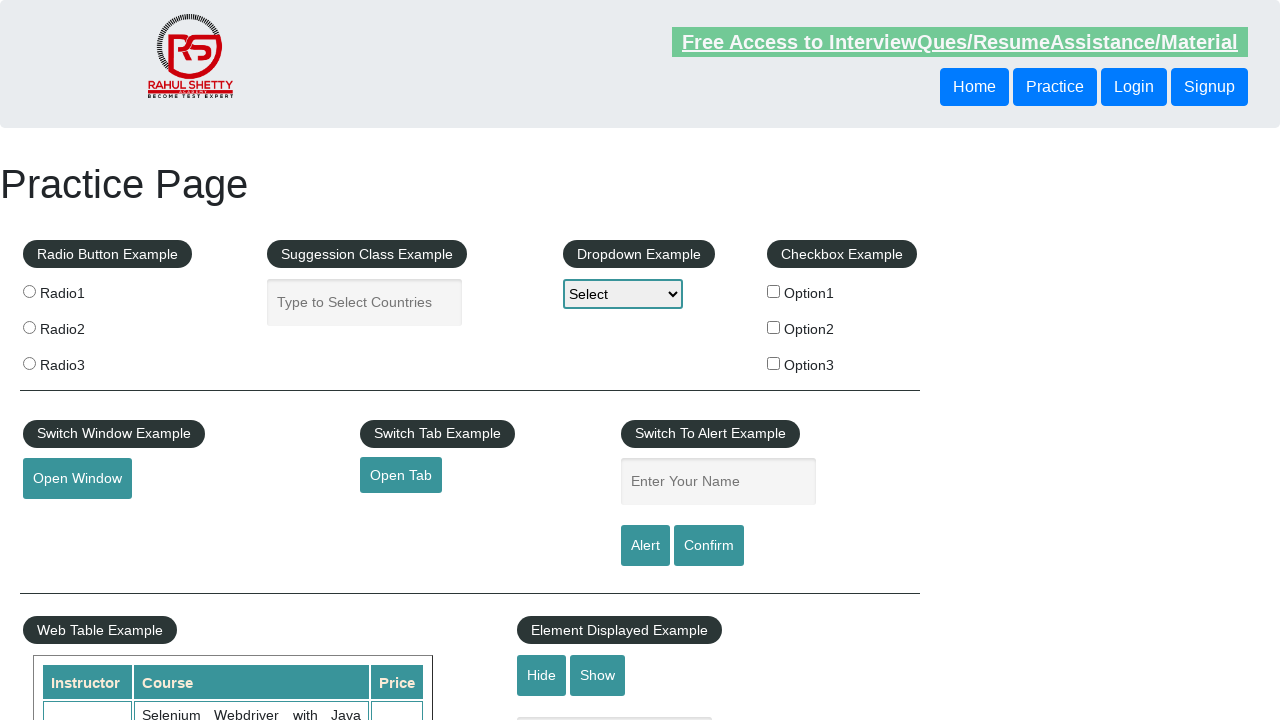

Located all checkboxes on the page
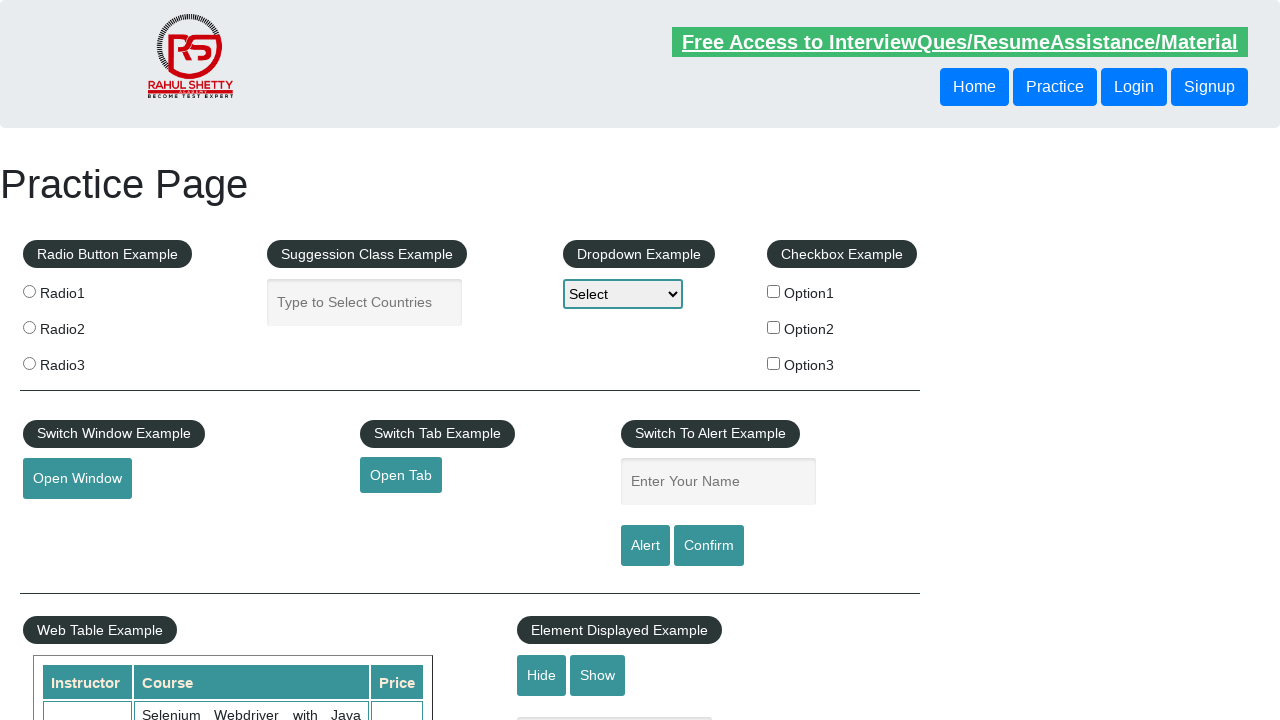

Clicked checkbox with value 'option2' at (774, 327) on xpath=//input[@type='checkbox'] >> nth=1
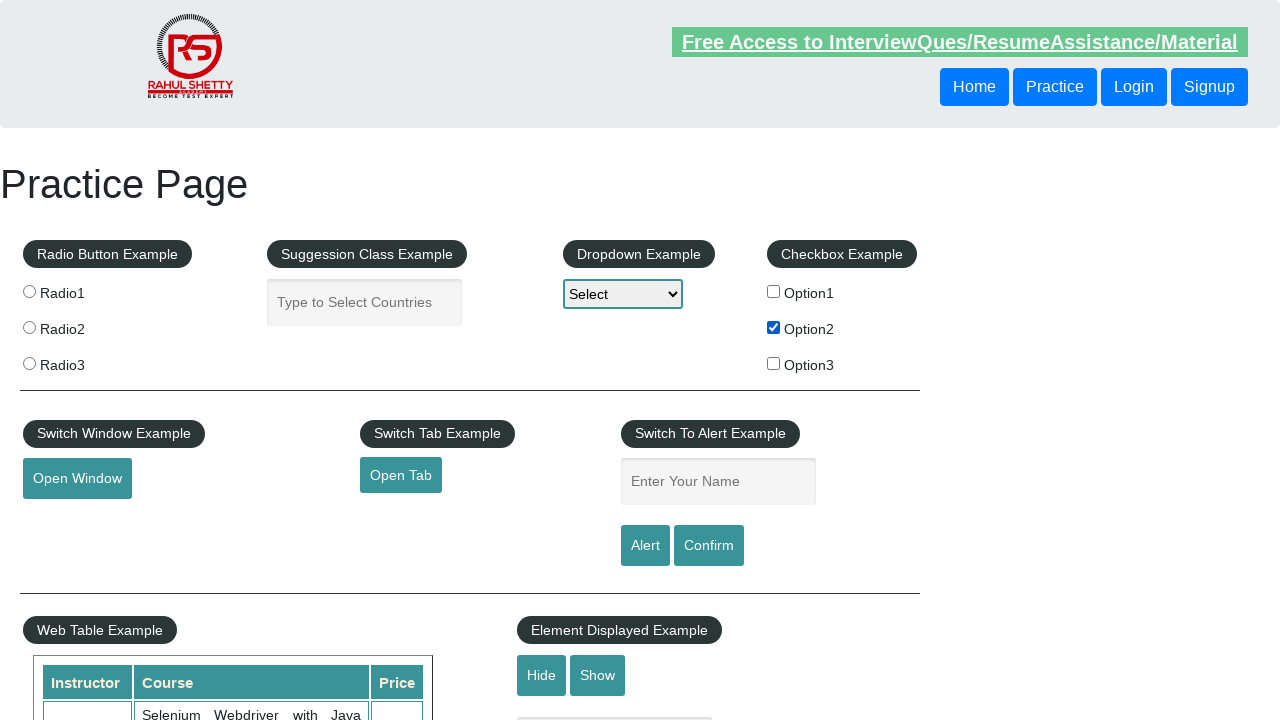

Verified that checkbox with value 'option2' is selected
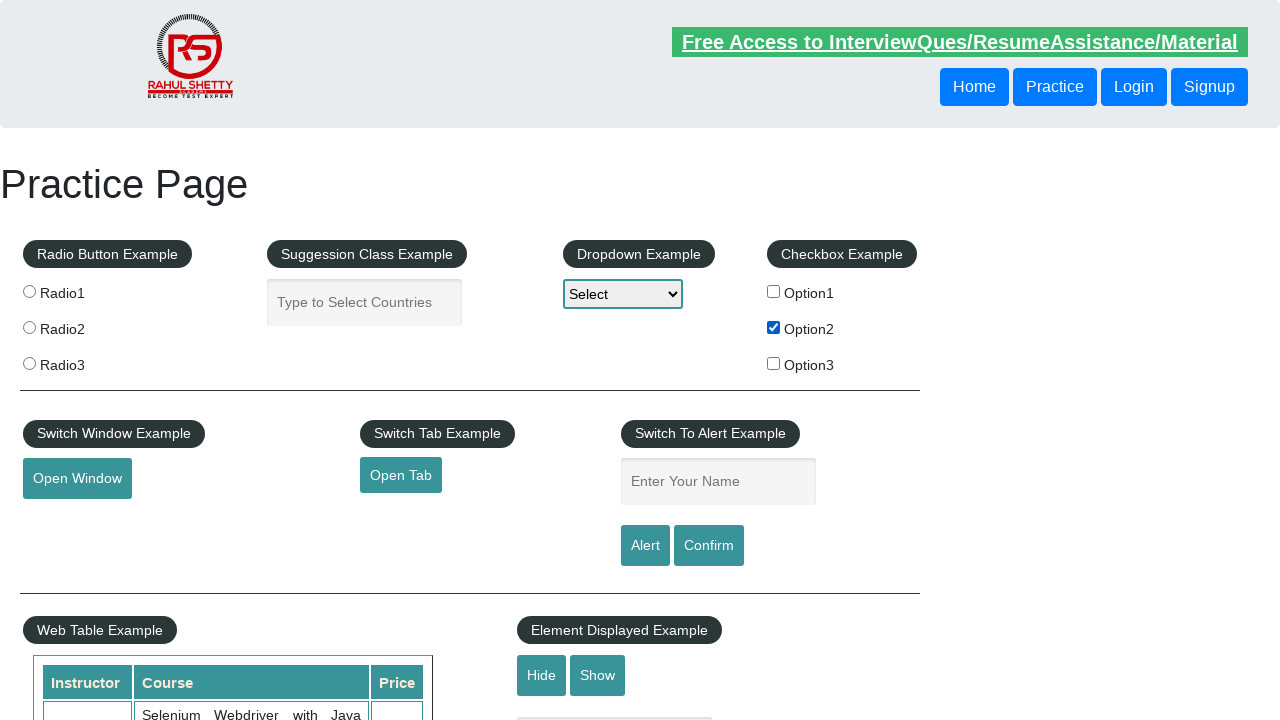

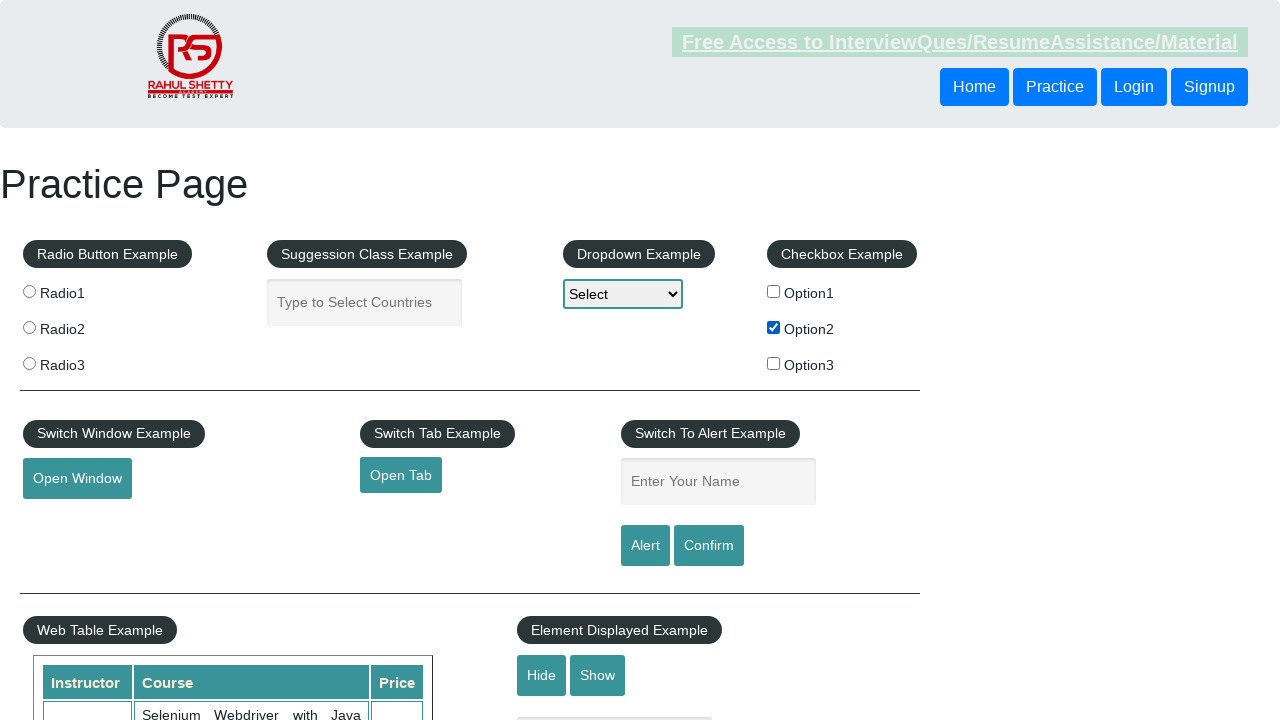